Tests right-click context menu action by navigating through links to a test page and performing a right-click on a text input element

Starting URL: https://teserat.github.io/welcome/

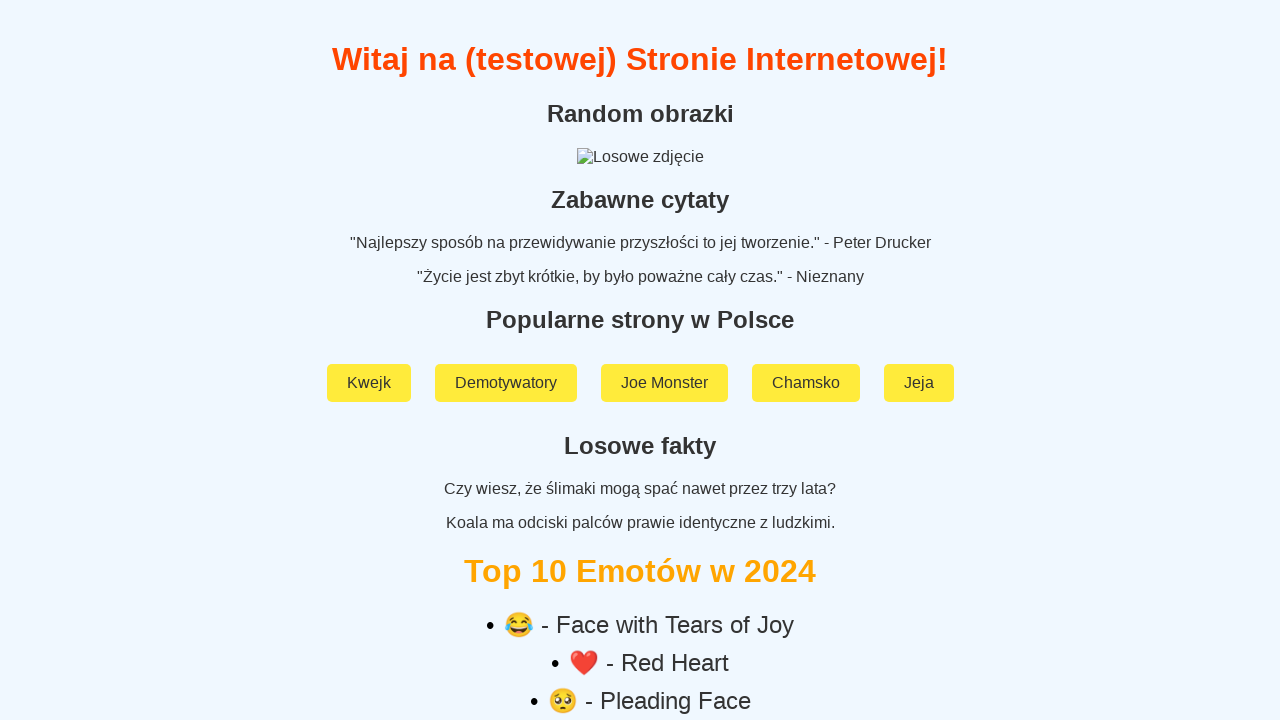

Clicked on 'Rozchodniak' link at (640, 592) on a:text('Rozchodniak')
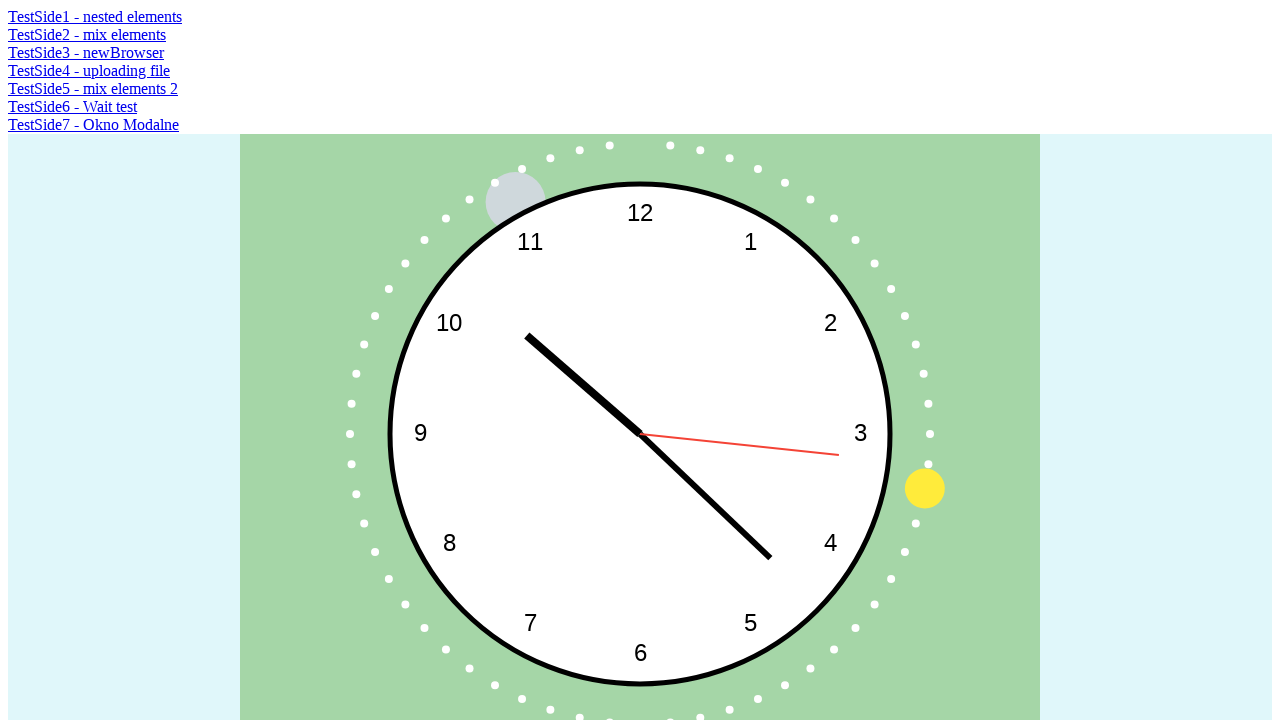

Clicked on 'TestSide2 - mix elements' link at (87, 34) on a:text('TestSide2 - mix elements')
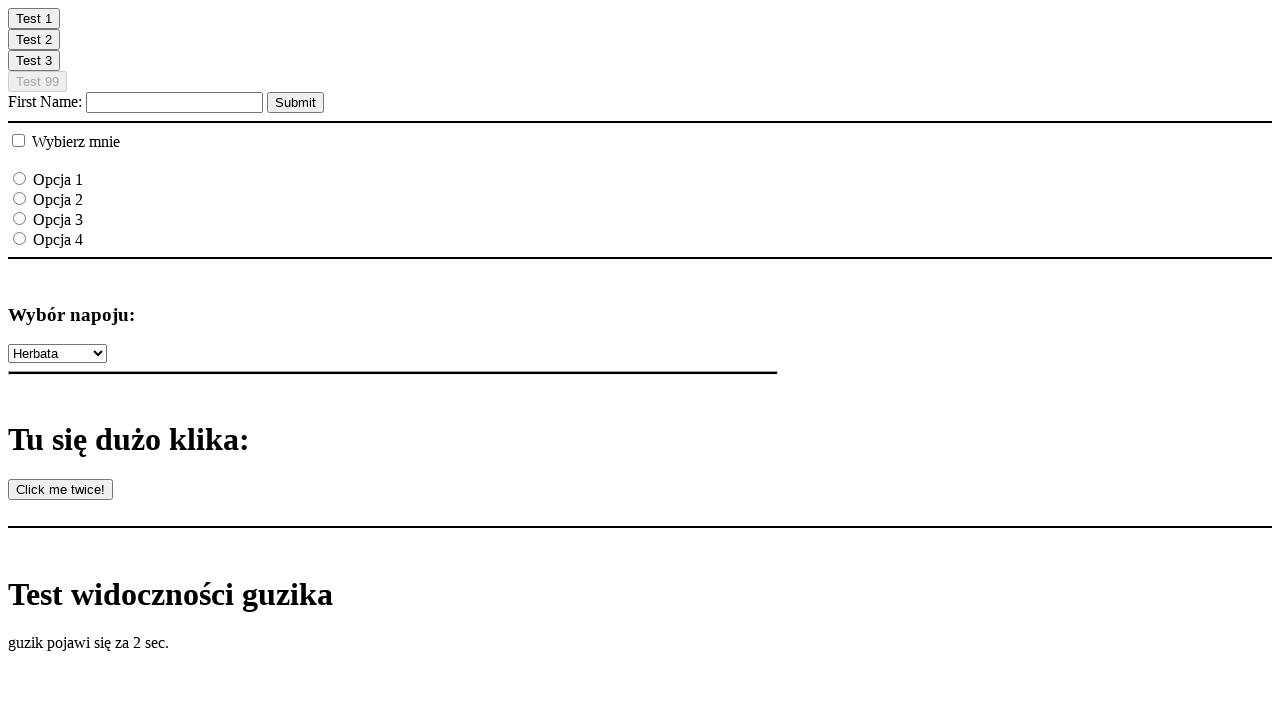

Performed right-click on text input element to open context menu at (174, 102) on input[type='text']
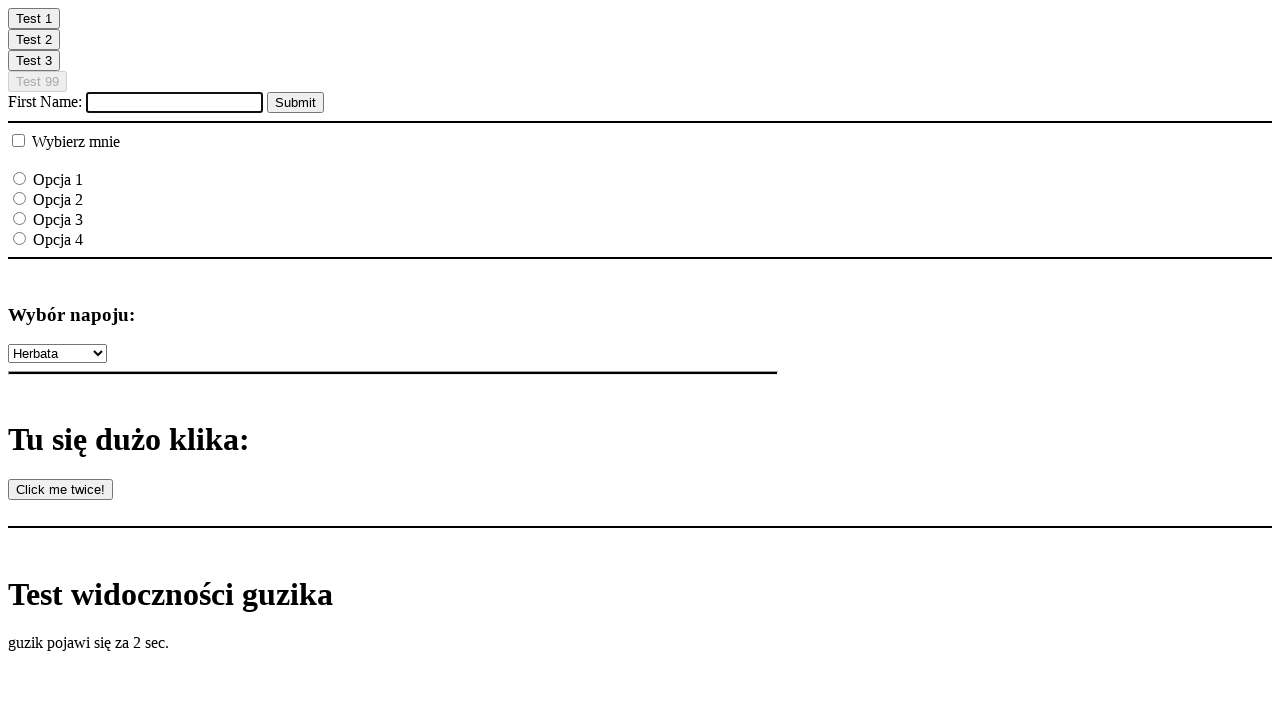

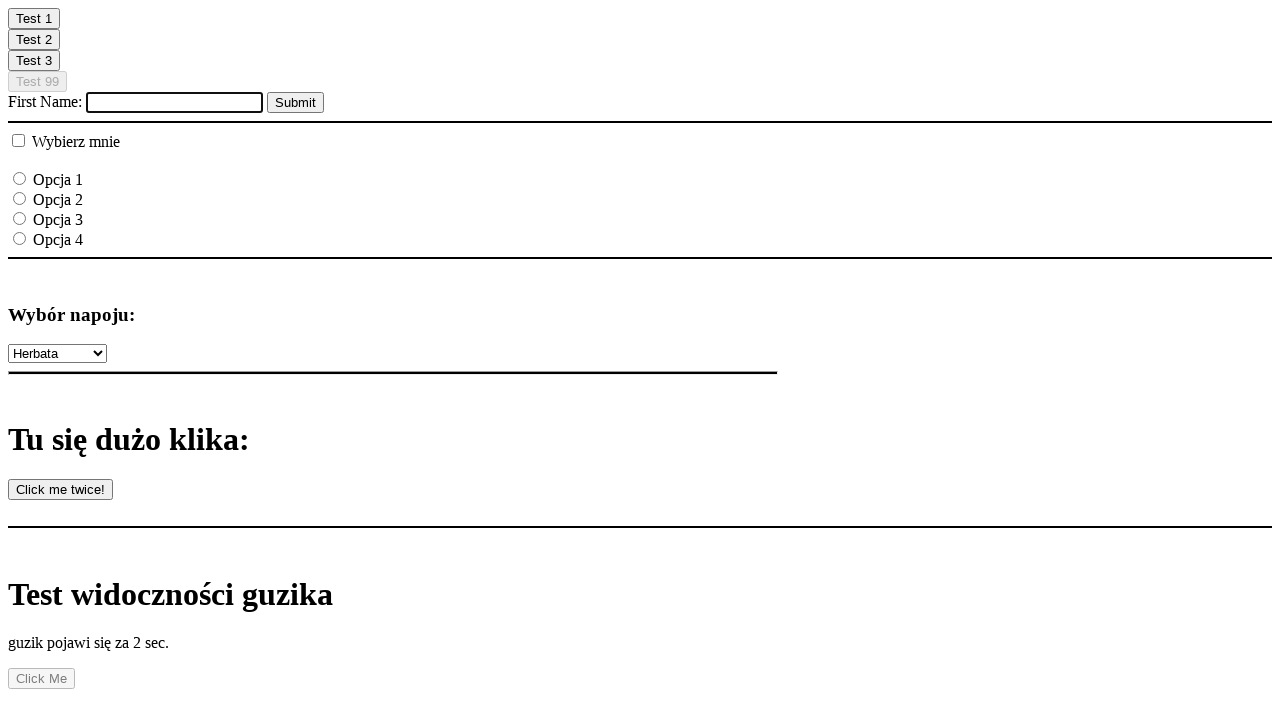